Tests modal window interaction by waiting for an entry ad modal to appear and clicking the close button to dismiss it

Starting URL: http://the-internet.herokuapp.com/entry_ad

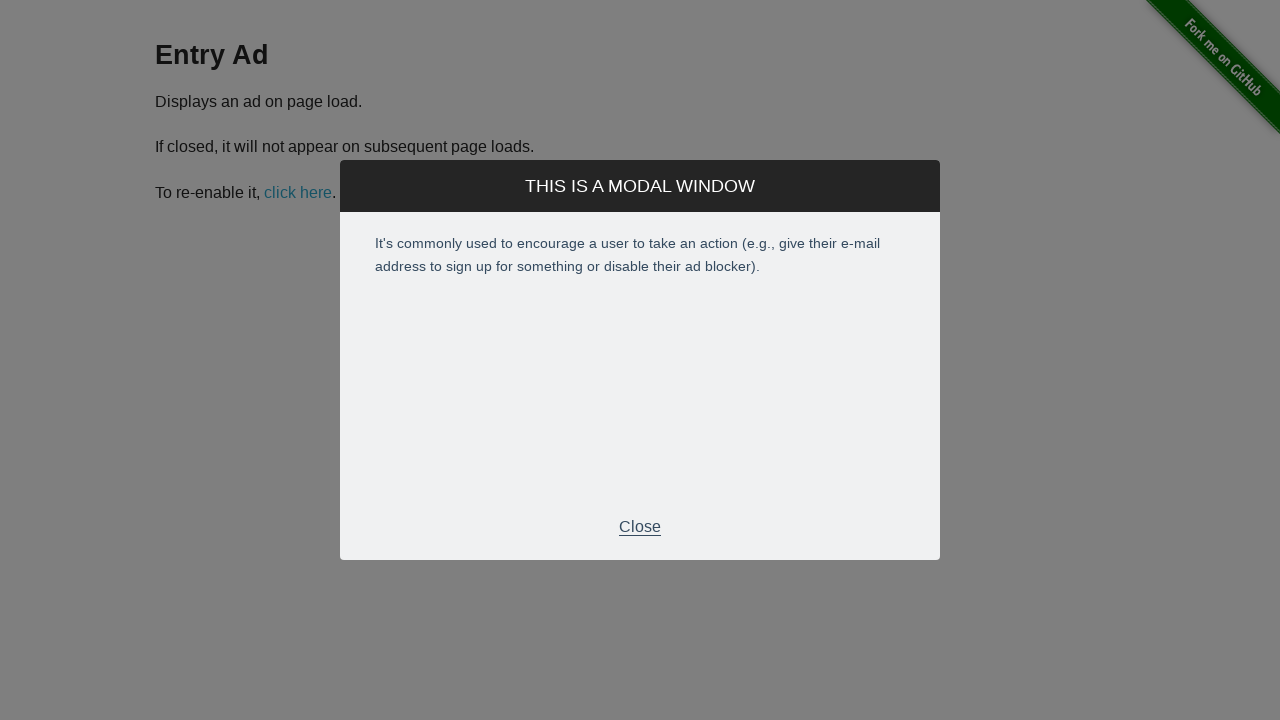

Waited for entry ad modal close button to be visible
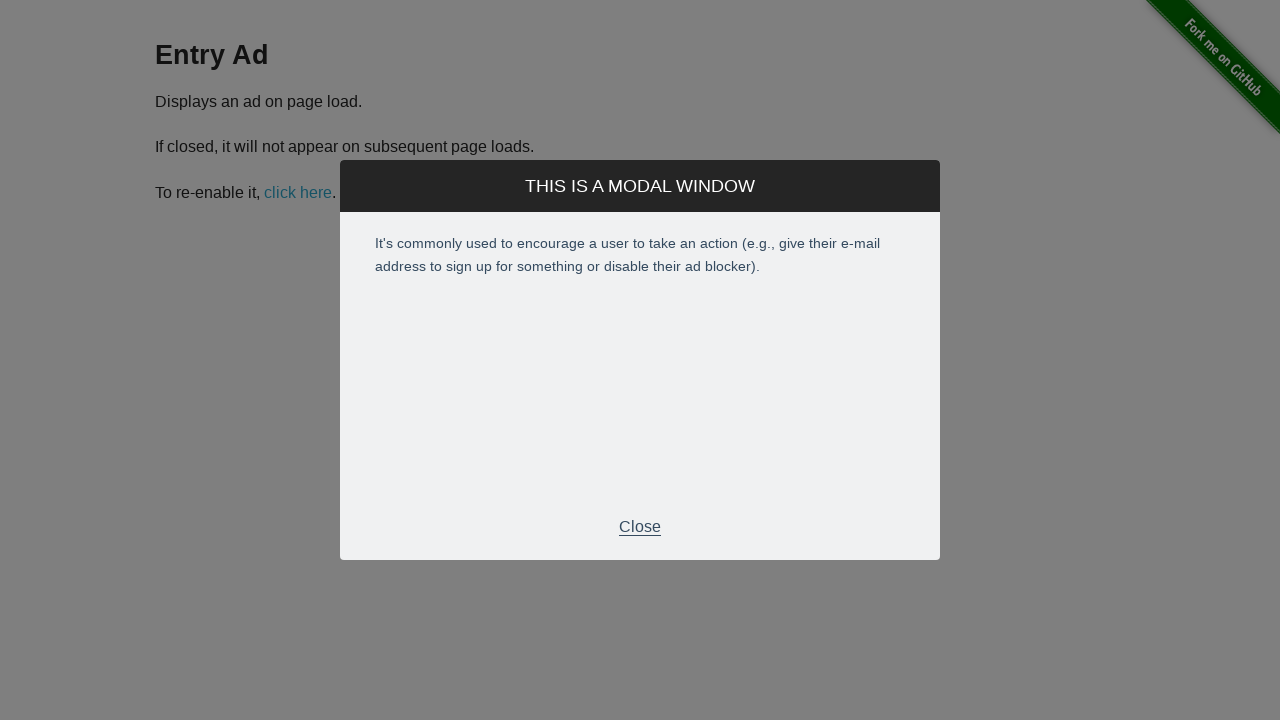

Clicked the close button in the modal footer at (640, 527) on xpath=//div[@class='modal-footer']/p
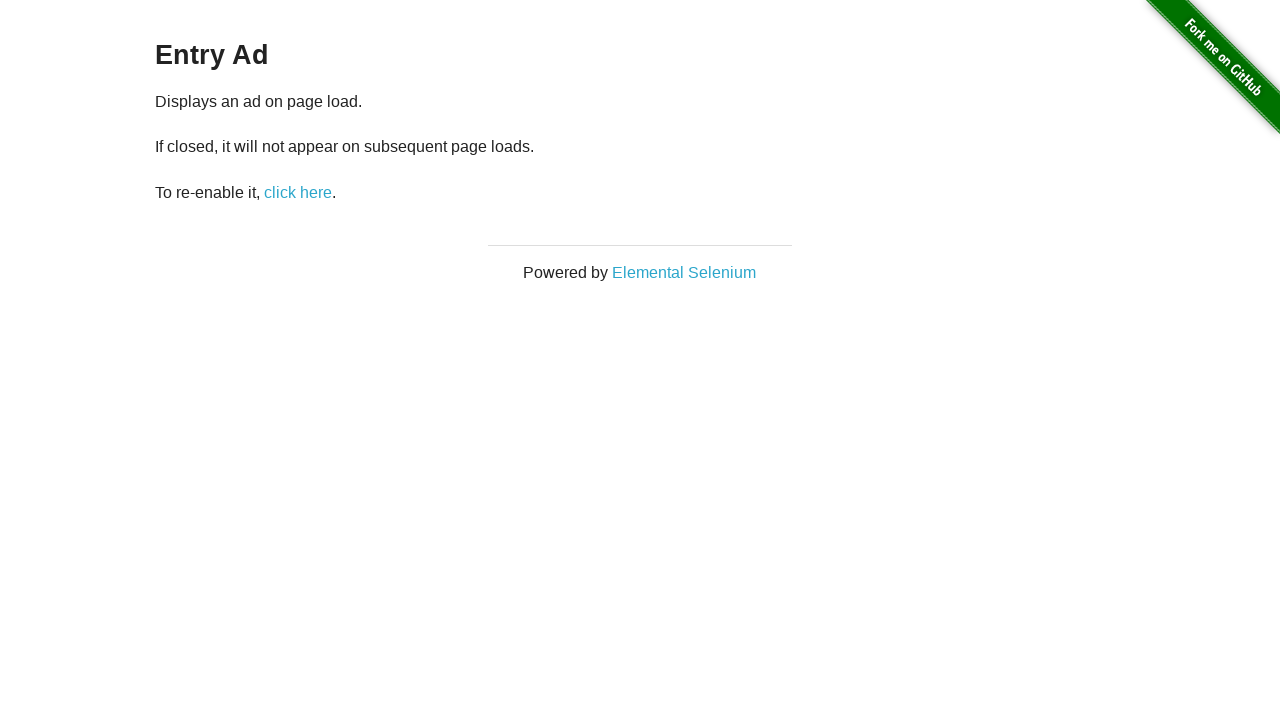

Verified that the entry ad modal has been closed and disappeared
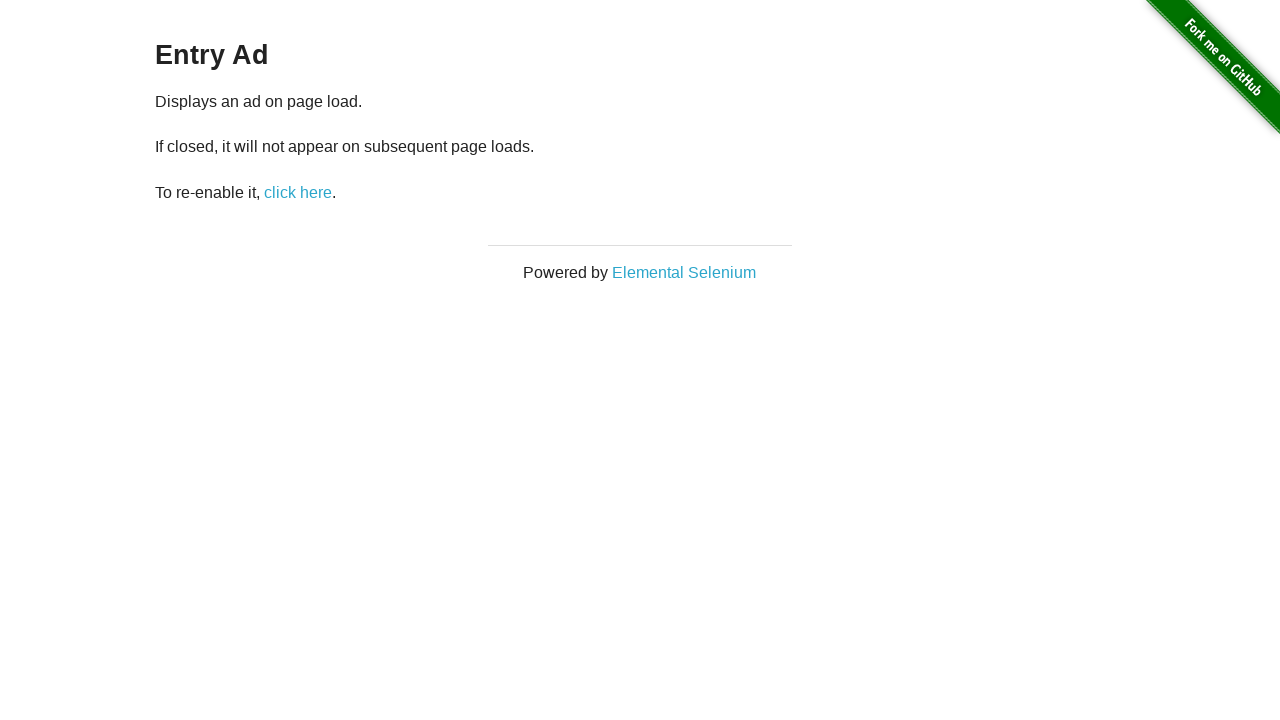

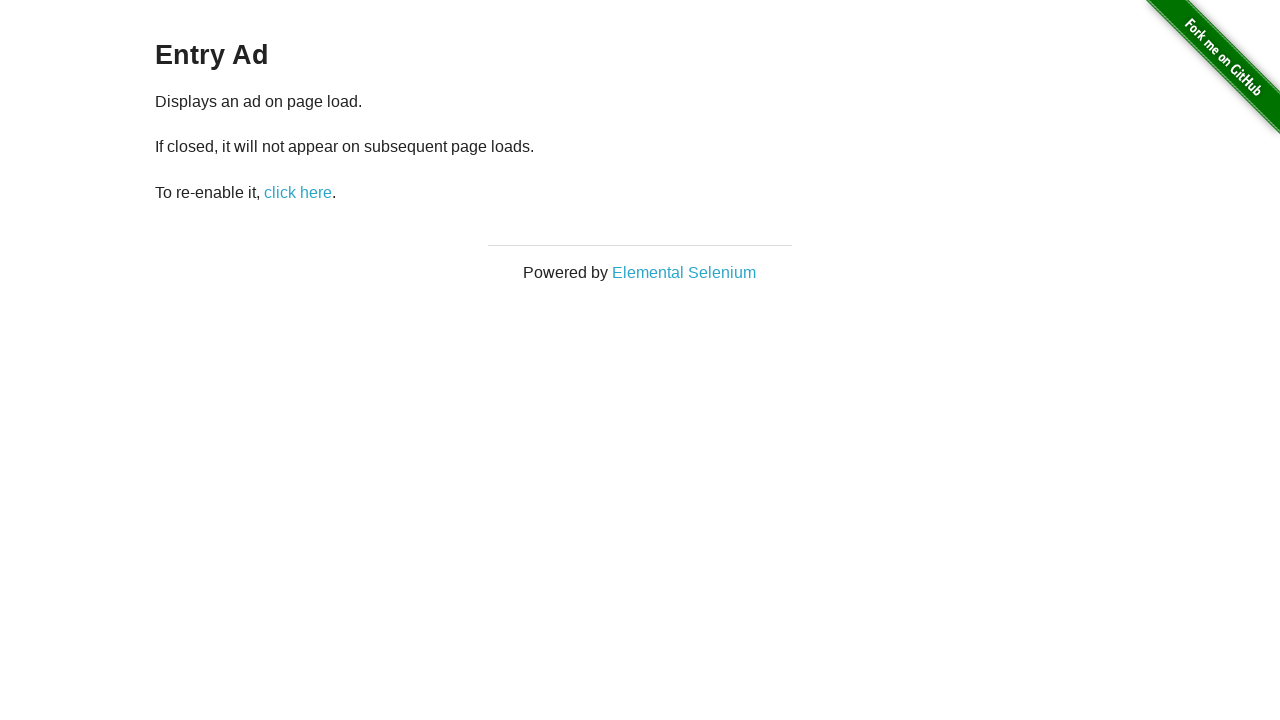